Tests the search functionality on Python.org by entering a search query and submitting the form

Starting URL: https://www.python.org

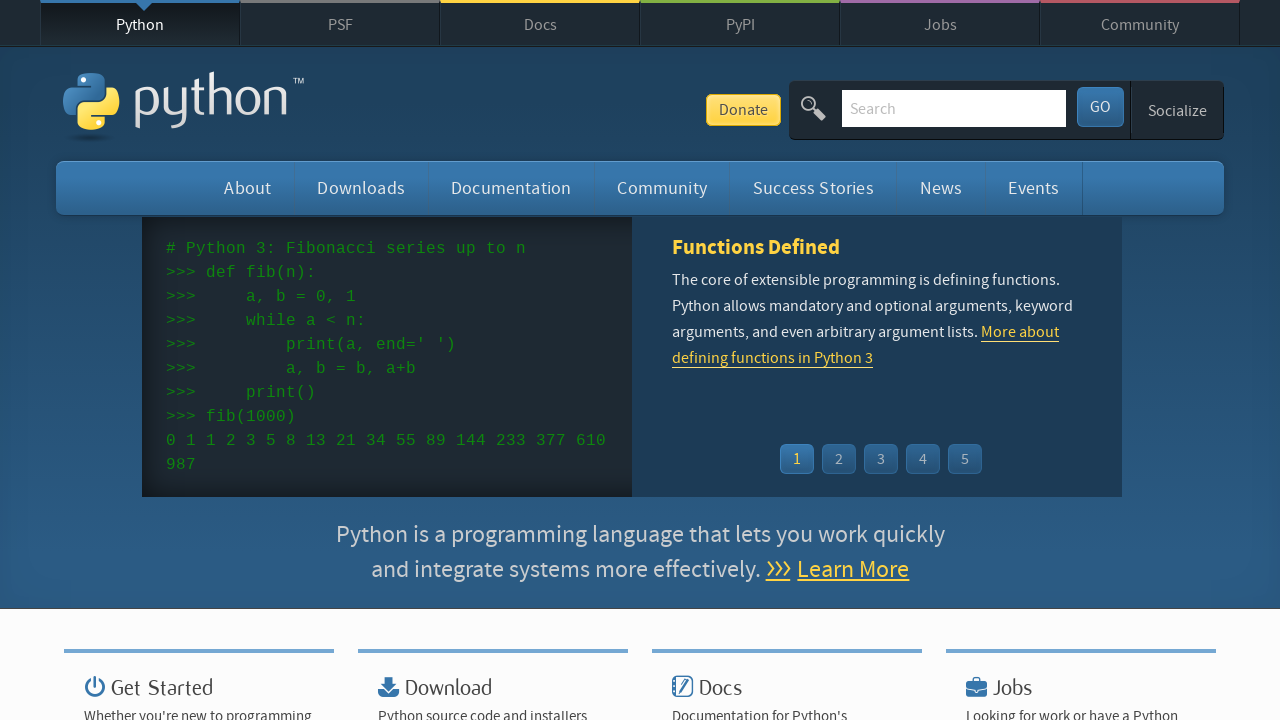

Filled search bar with 'getting started with python' on input[name='q']
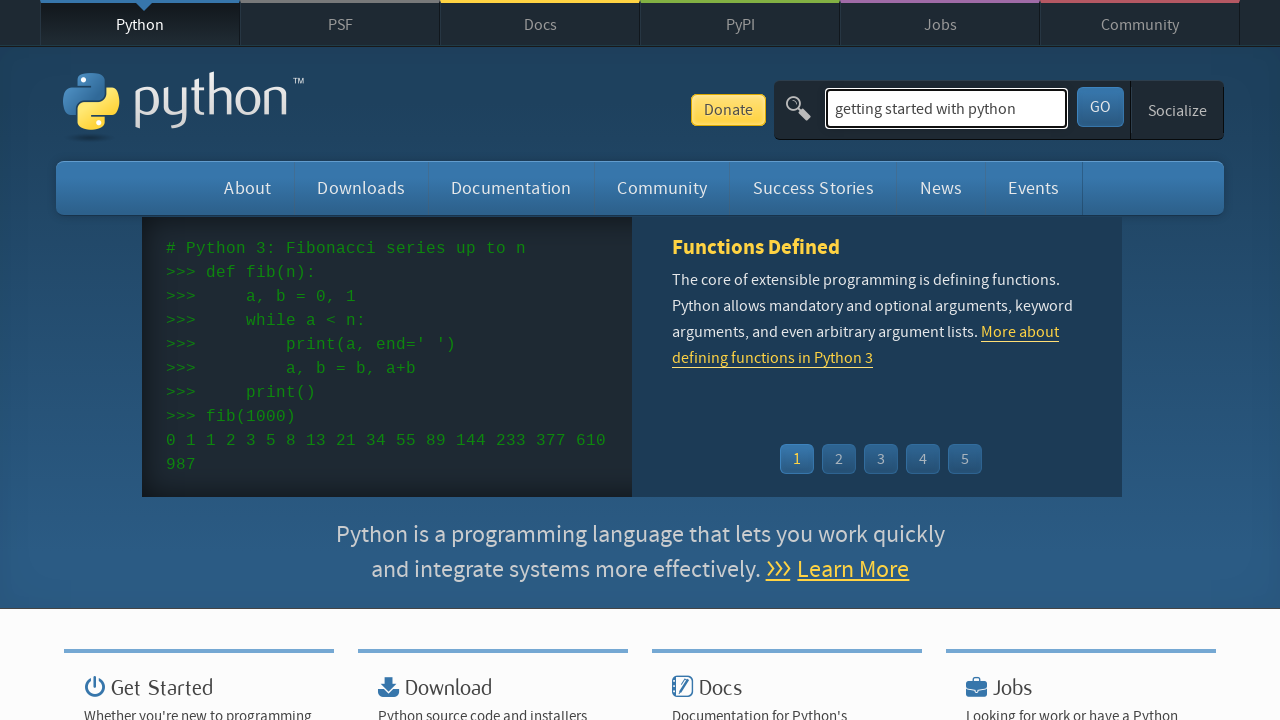

Submitted search form by pressing Enter on input[name='q']
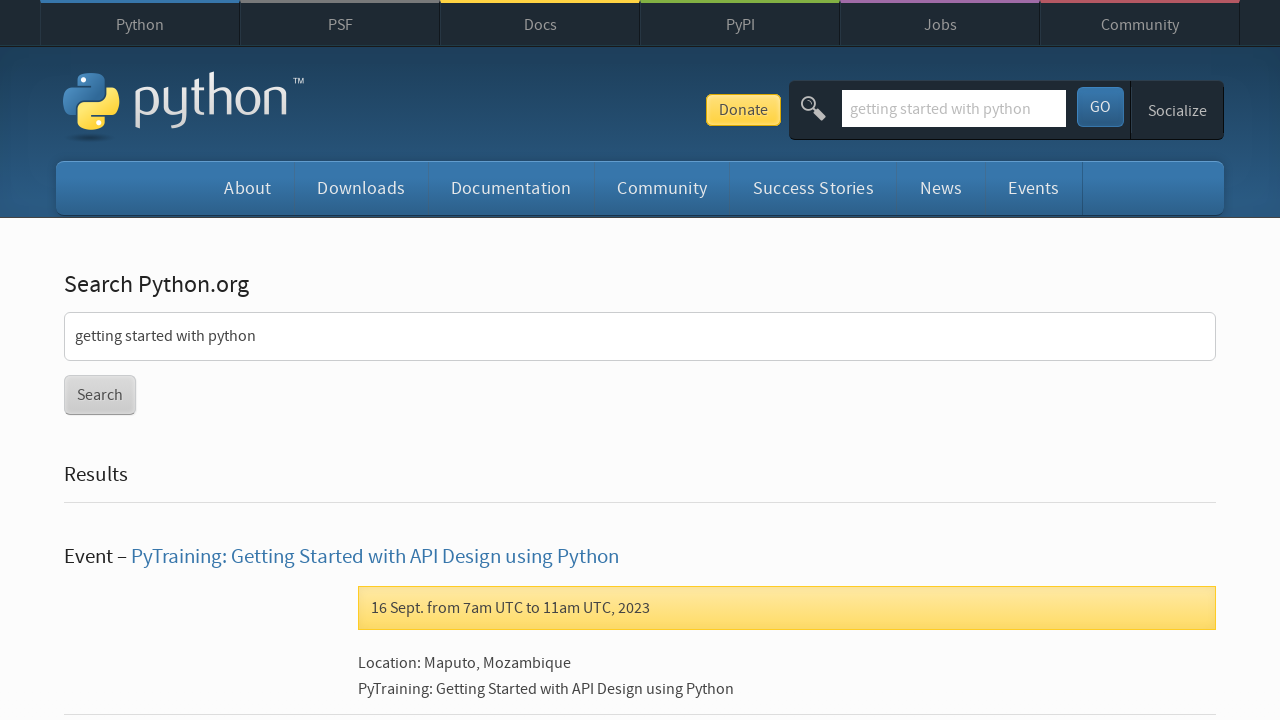

Search results page loaded with networkidle state
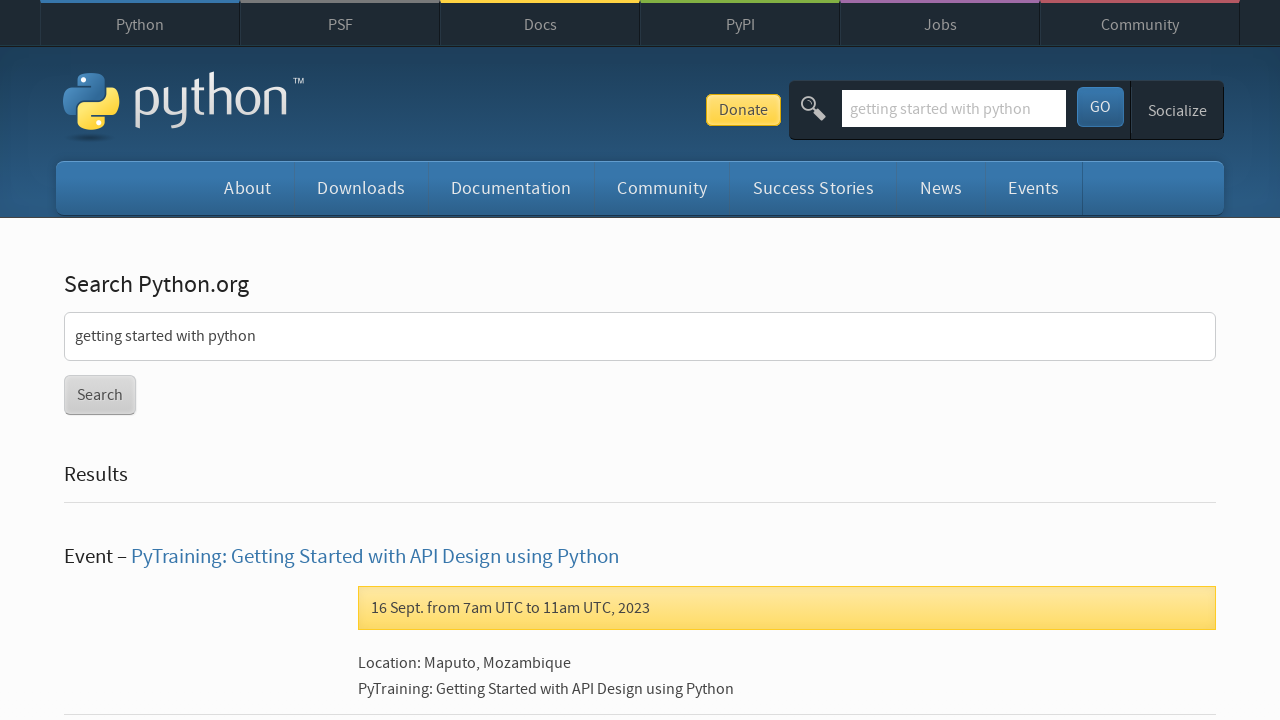

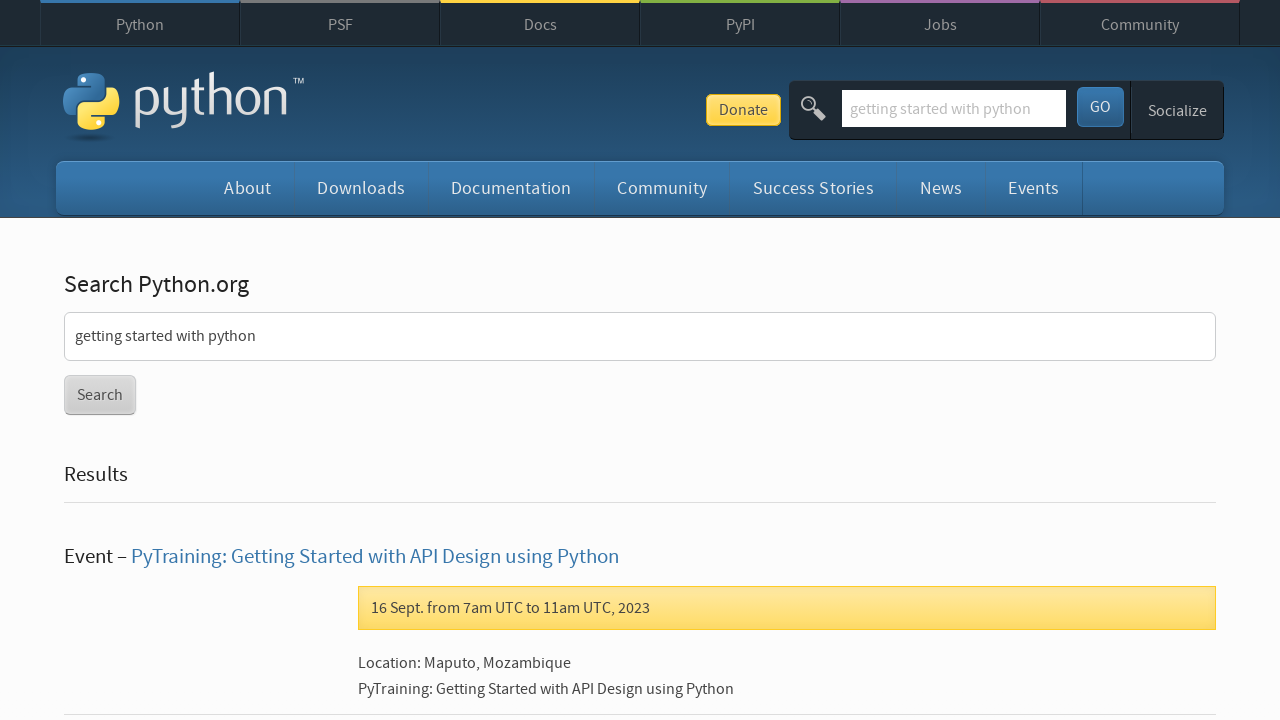